Tests form interaction by reading a custom attribute from an element, calculating a mathematical value based on it, filling the answer field, checking two checkboxes, and submitting the form.

Starting URL: http://suninjuly.github.io/get_attribute.html

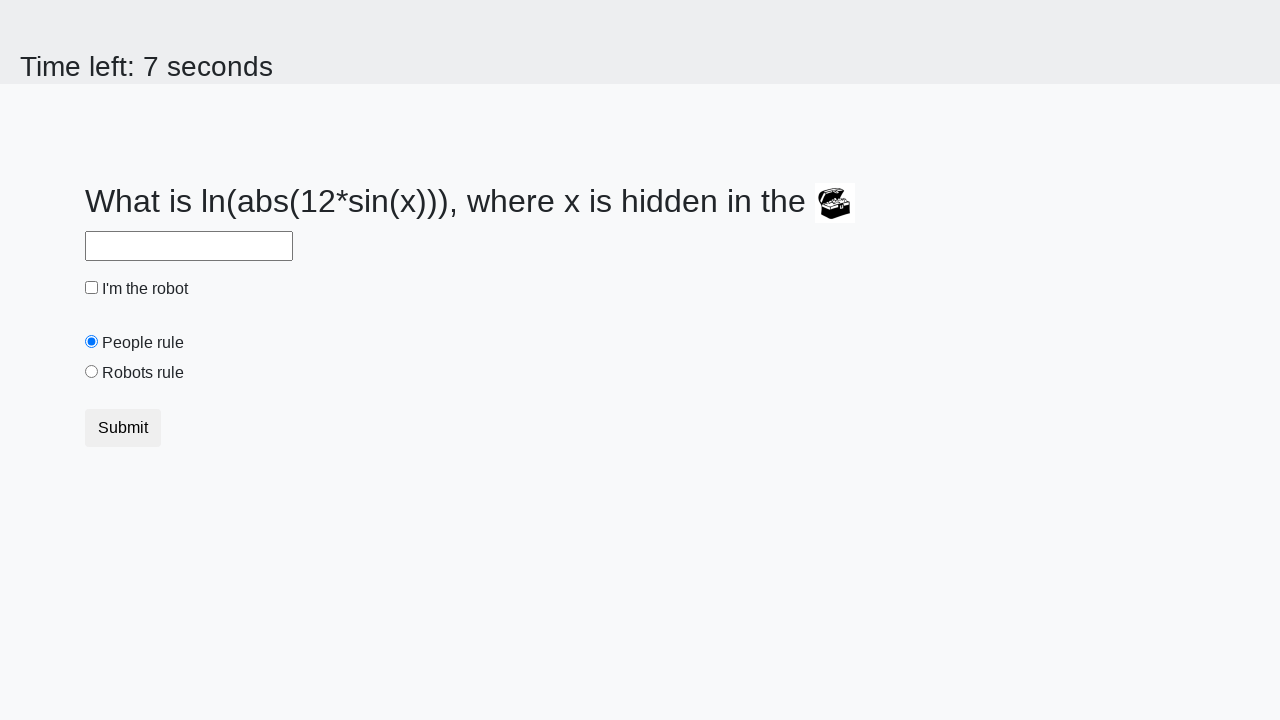

Located treasure element
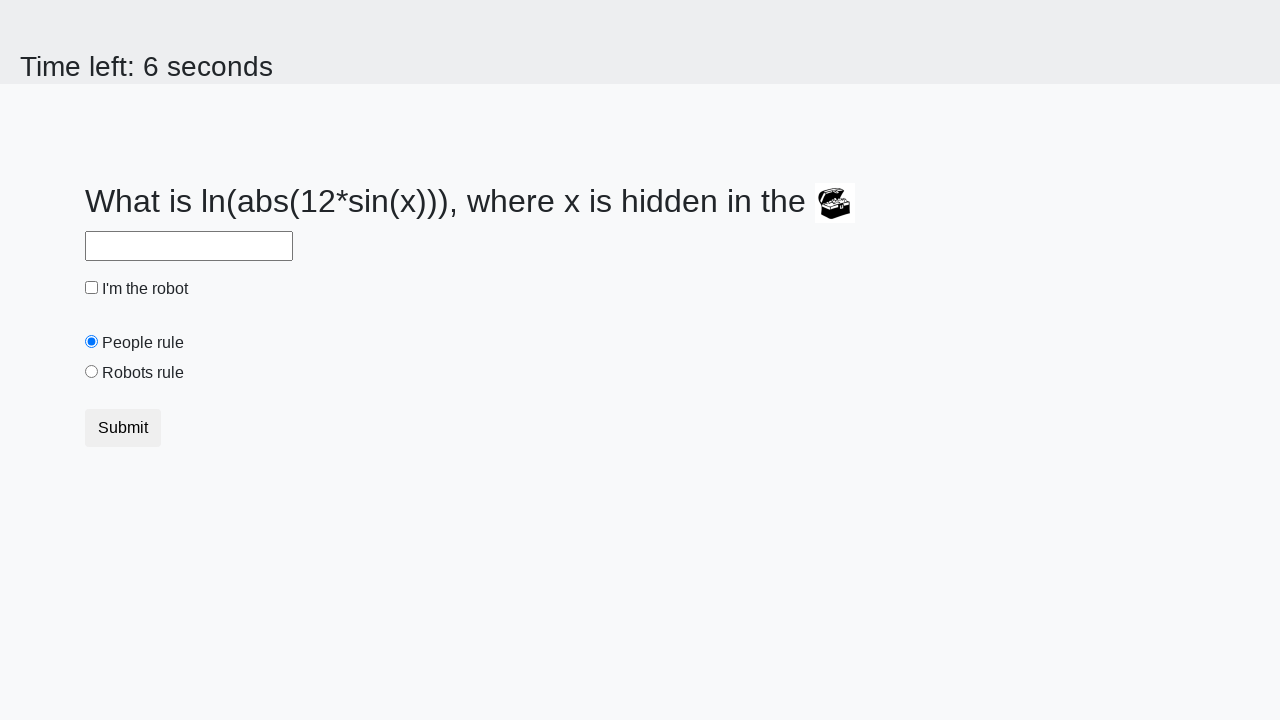

Retrieved 'valuex' attribute value: 172
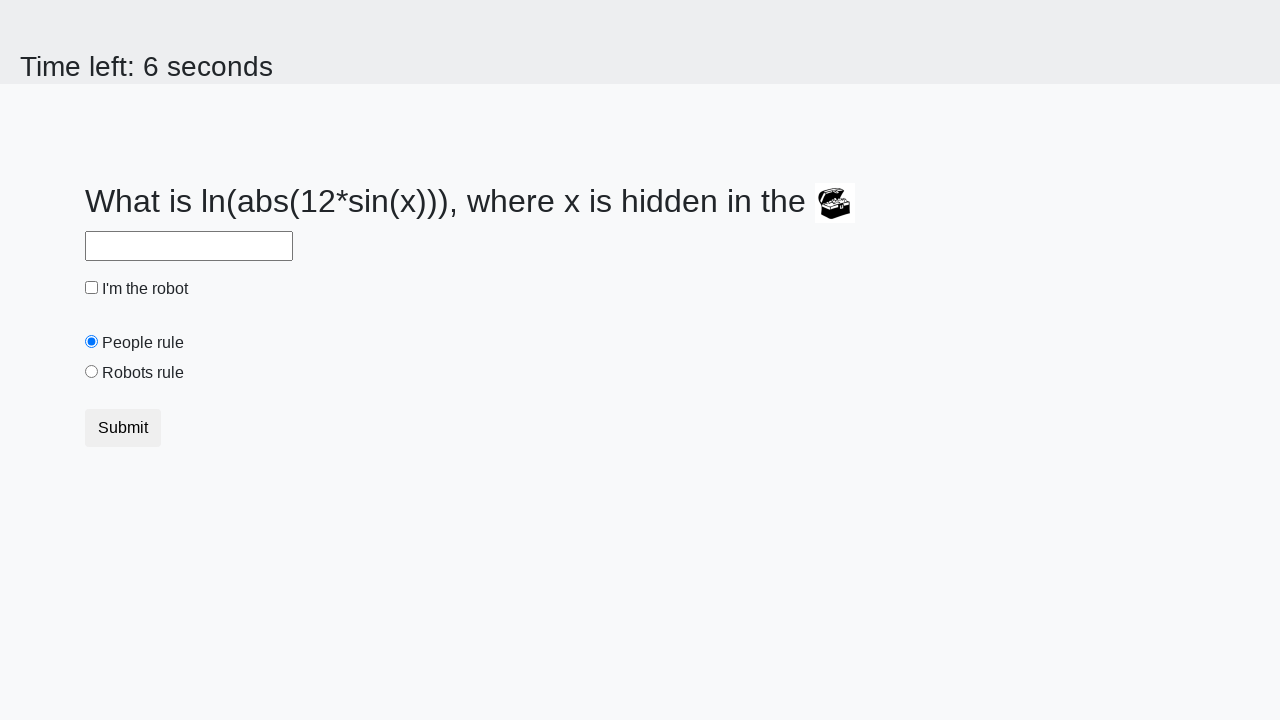

Calculated answer using mathematical formula: 2.1405260203562335
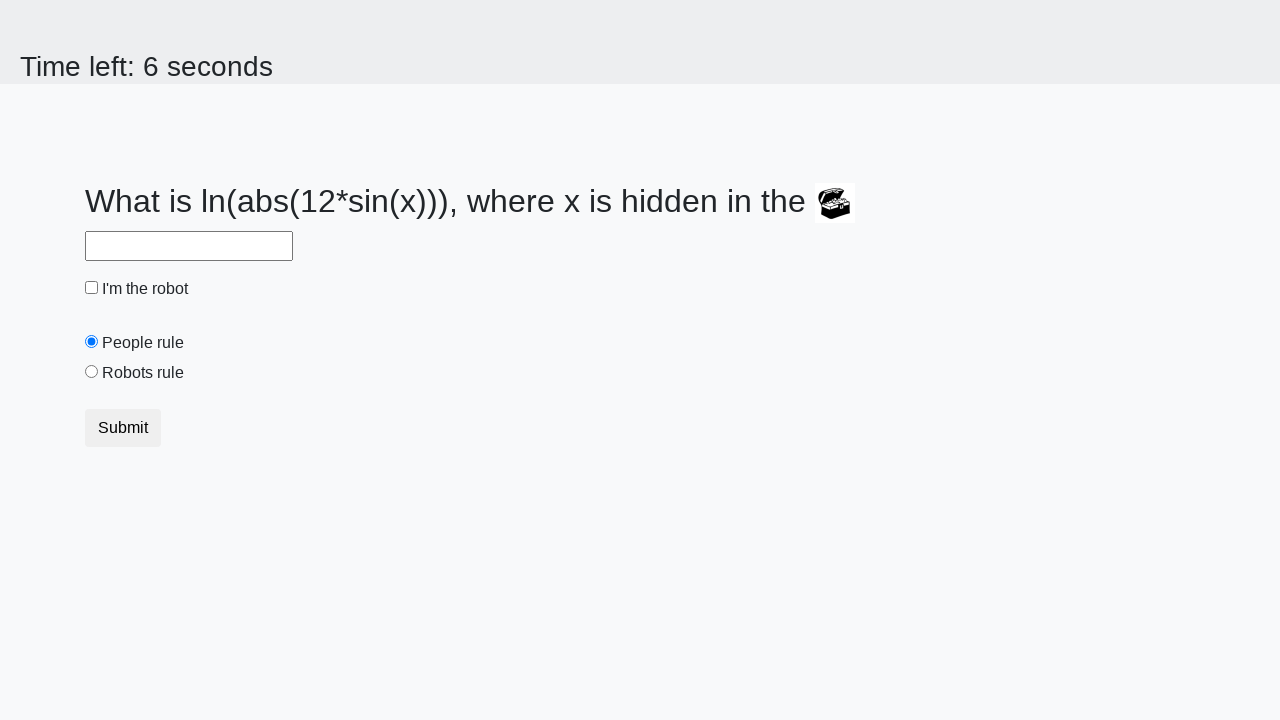

Filled answer field with calculated value on #answer
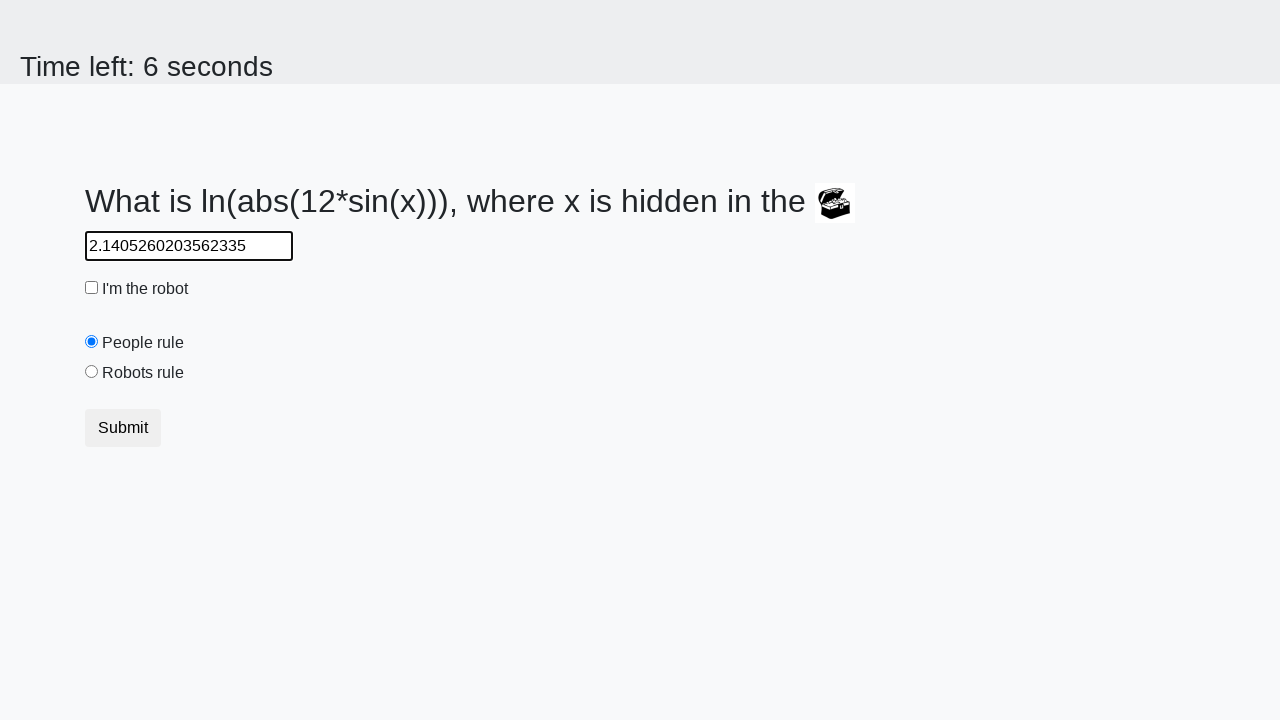

Checked robot checkbox at (92, 288) on #robotCheckbox
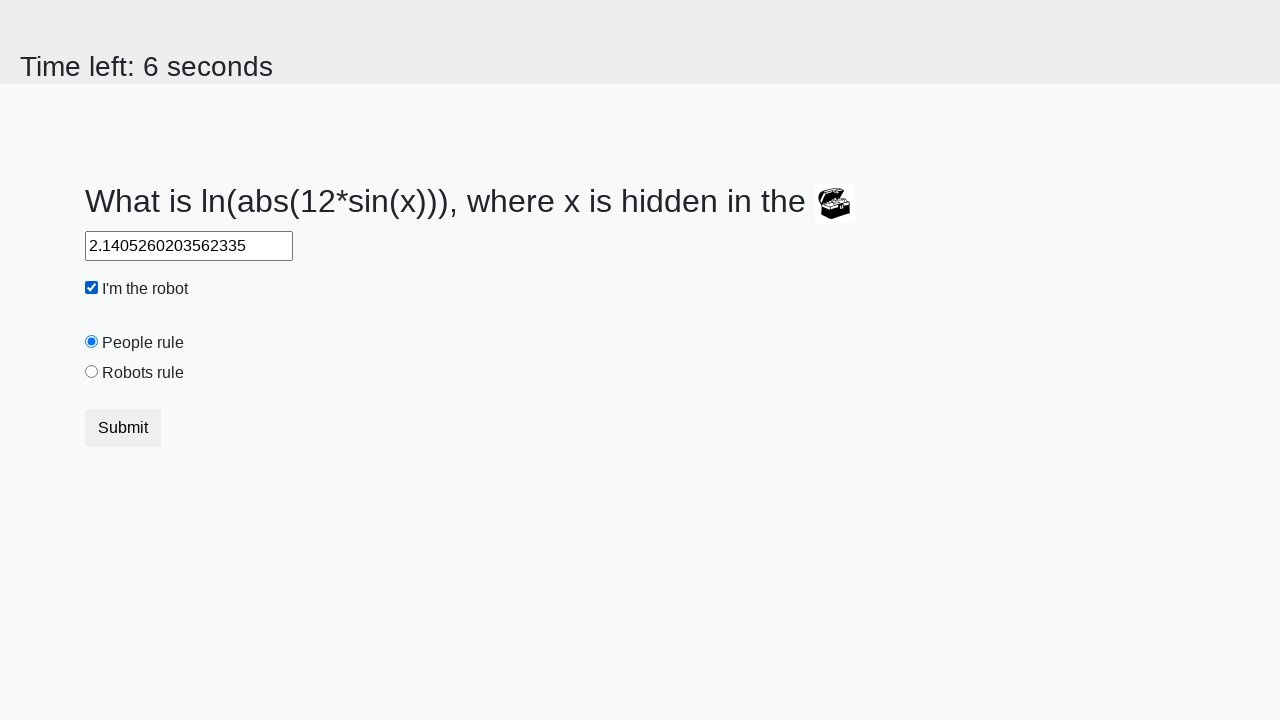

Checked robots rule checkbox at (92, 372) on #robotsRule
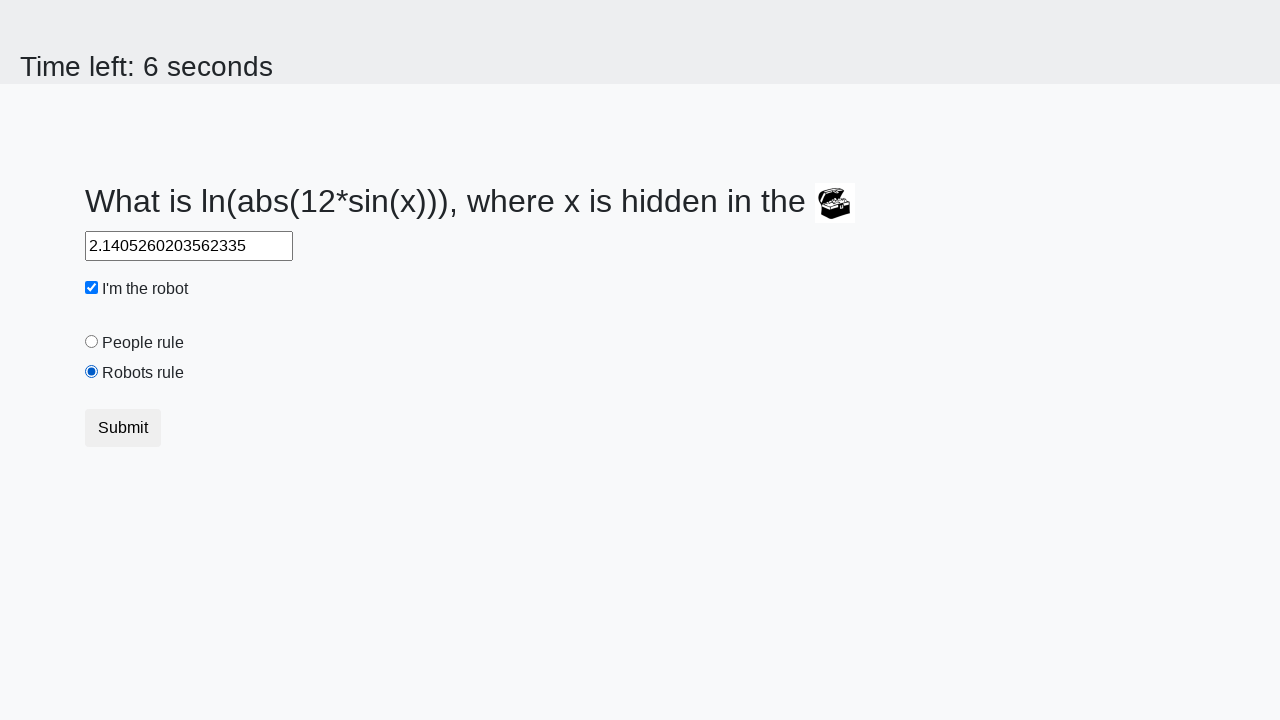

Clicked submit button to submit form at (123, 428) on button.btn
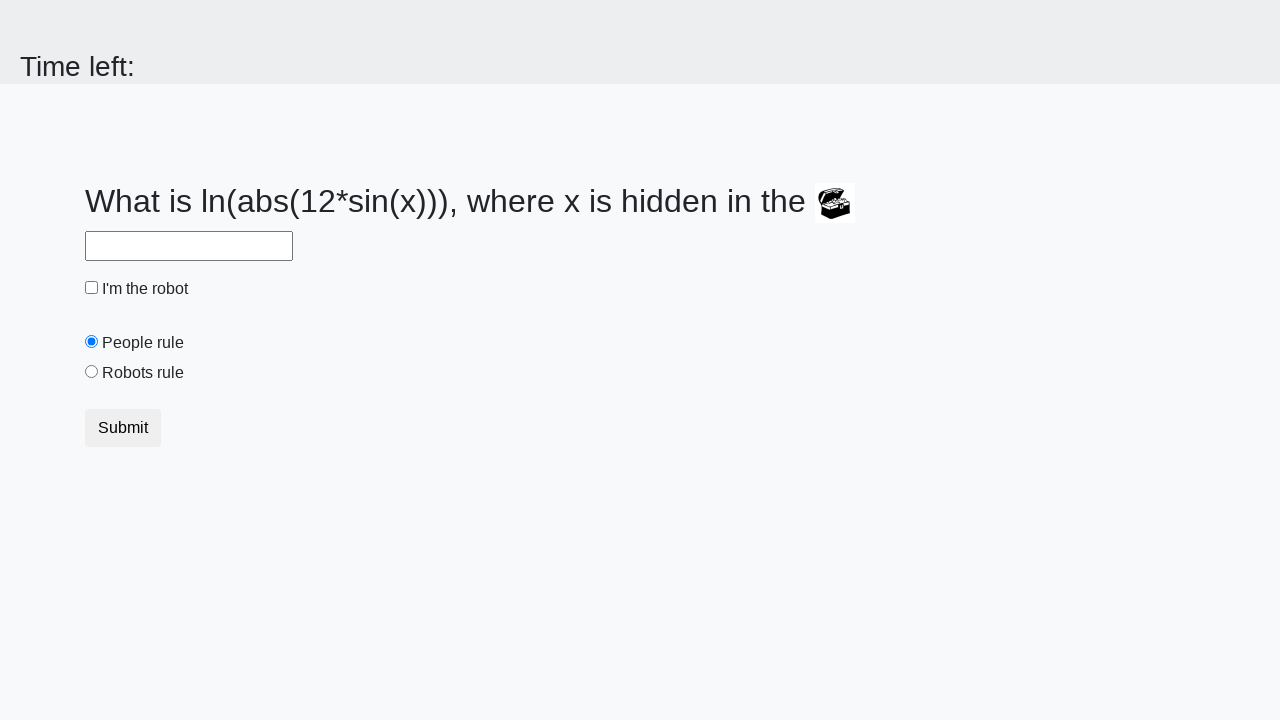

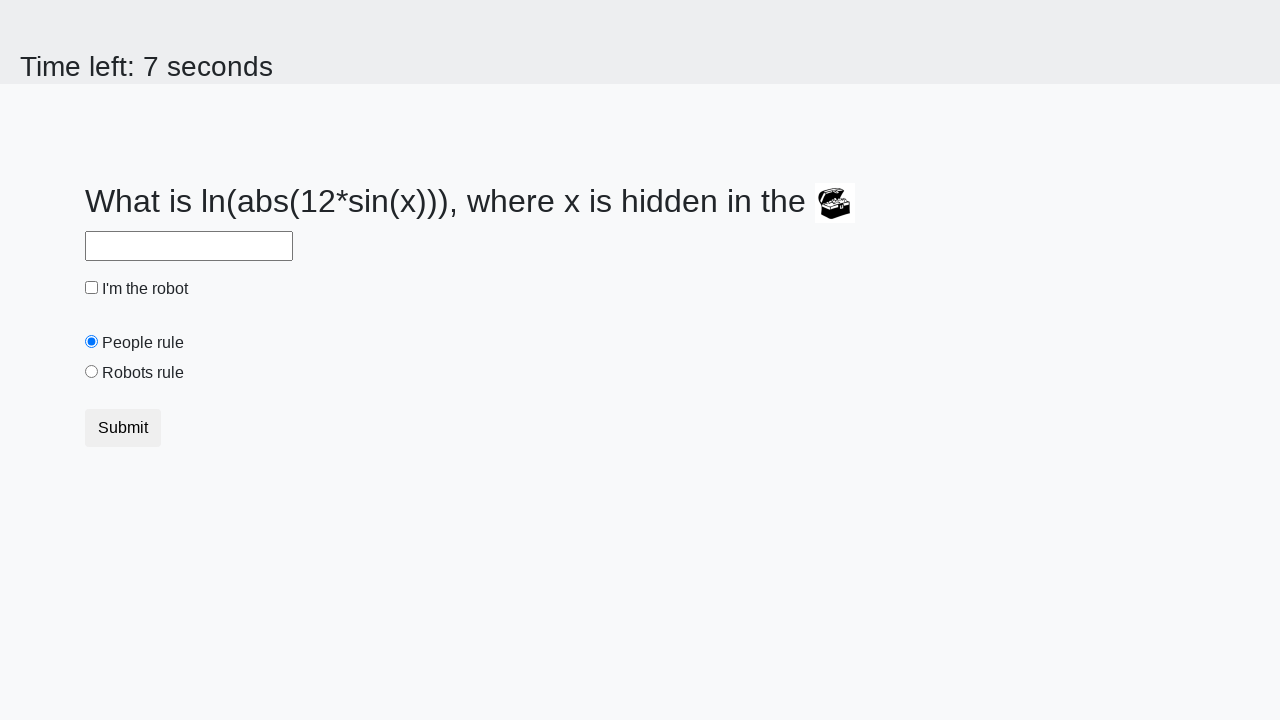